Tests calendar date picker by navigating through year/month views and selecting a specific date (June 15, 2027)

Starting URL: https://rahulshettyacademy.com/seleniumPractise/#/offers

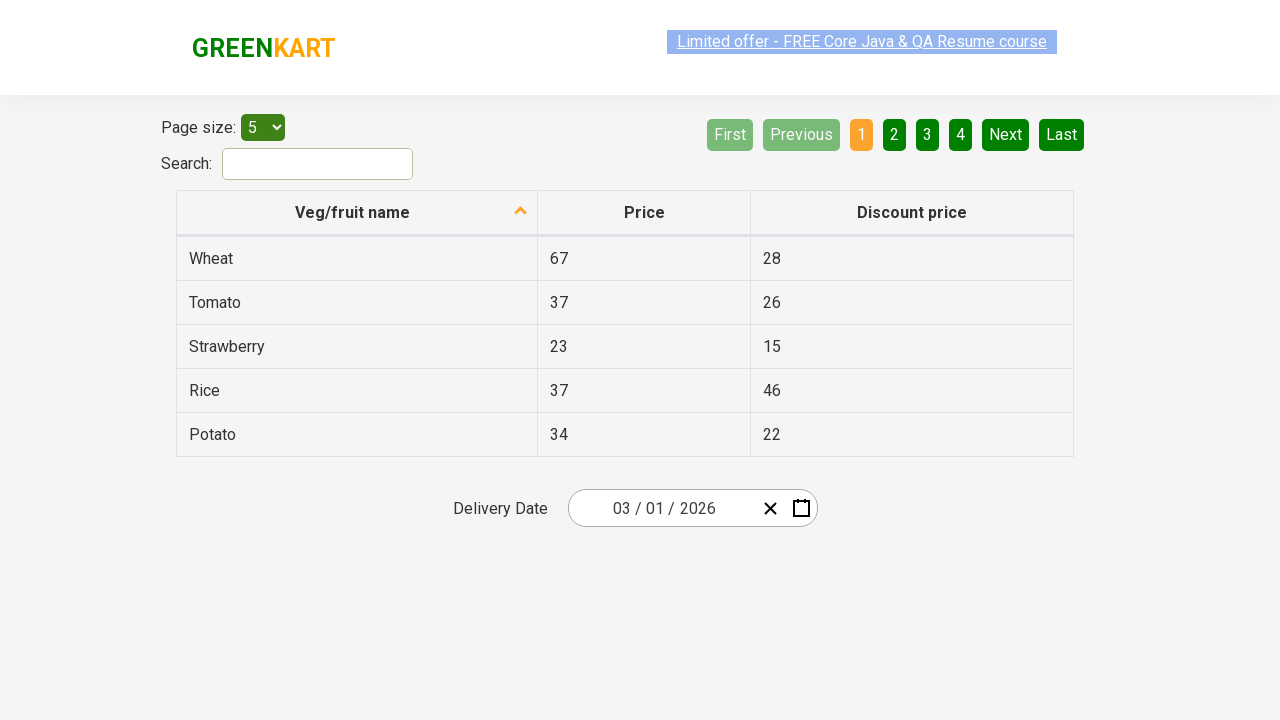

Waited 5 seconds for page to load
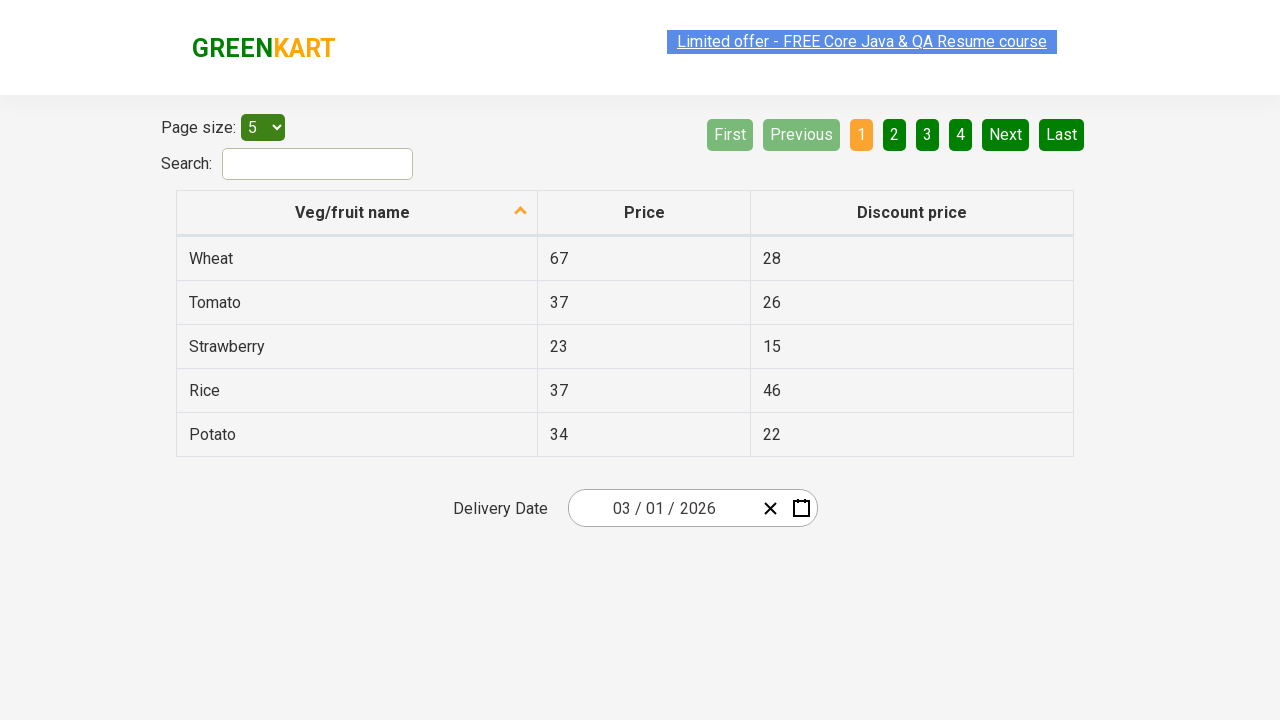

Clicked on date picker input field at (662, 508) on .react-date-picker__inputGroup
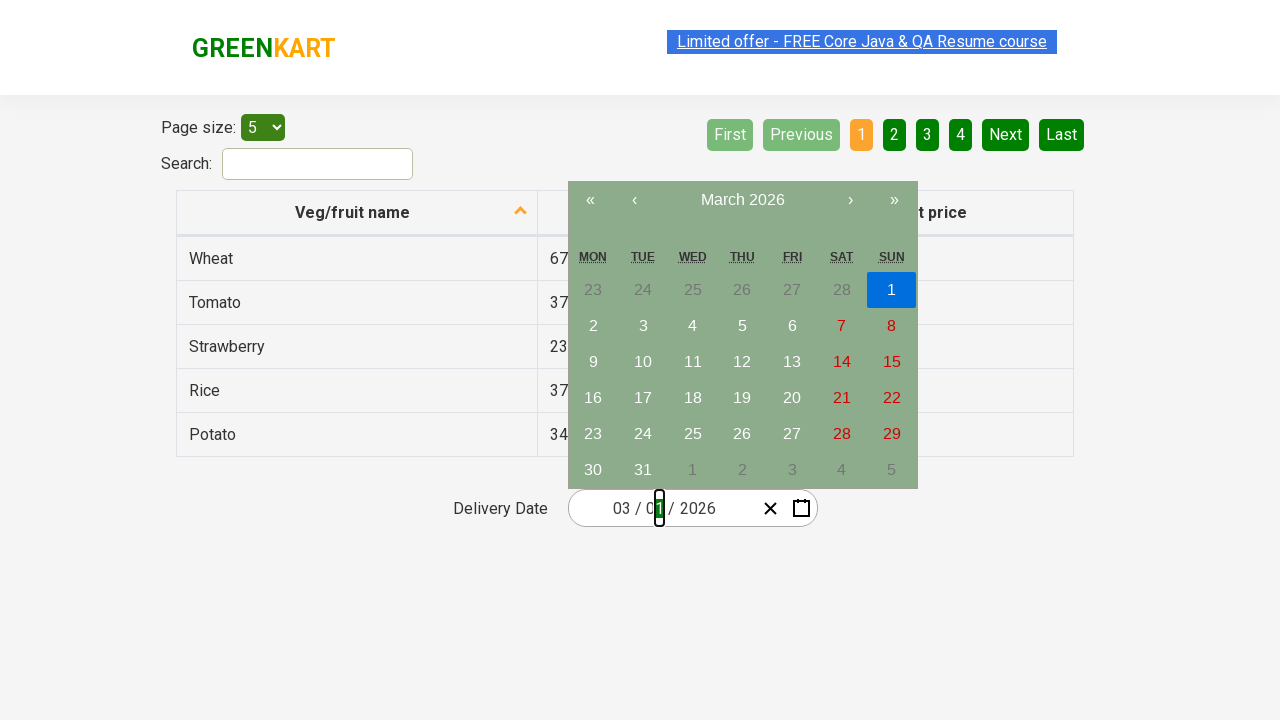

Clicked navigation label to advance to month view at (742, 200) on .react-calendar__navigation__label
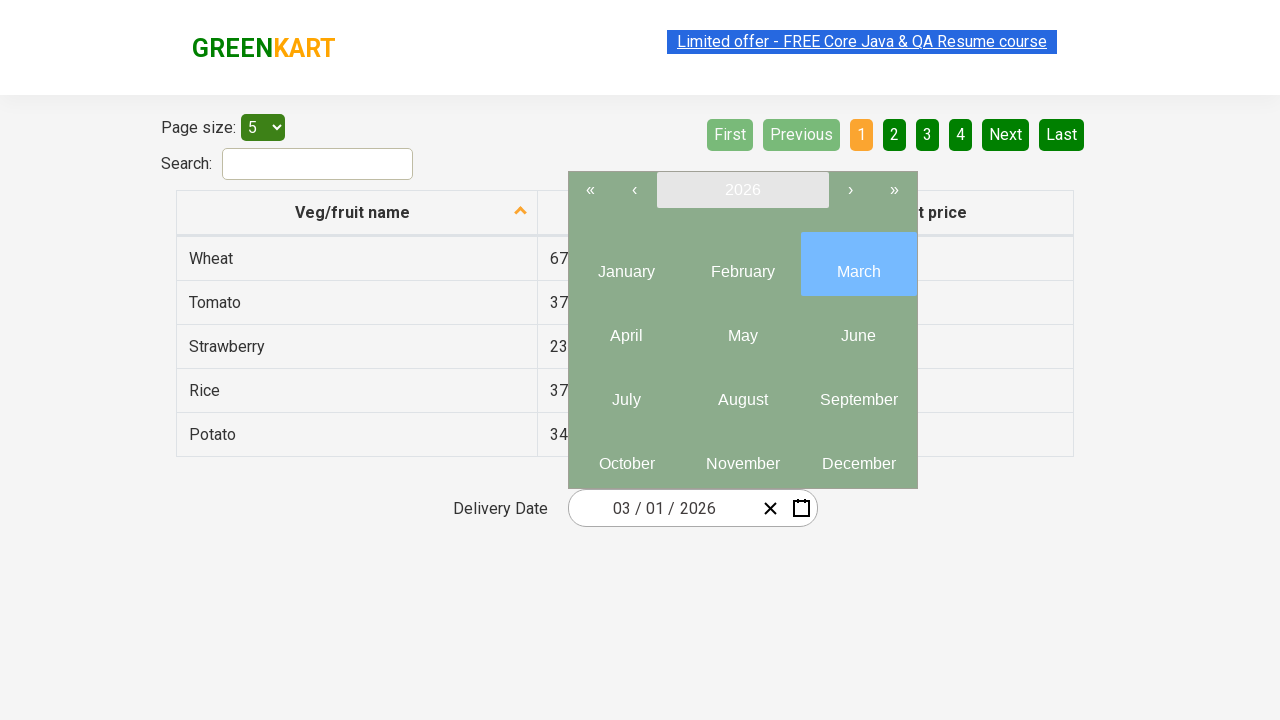

Clicked navigation label again to advance to year view at (742, 190) on .react-calendar__navigation__label
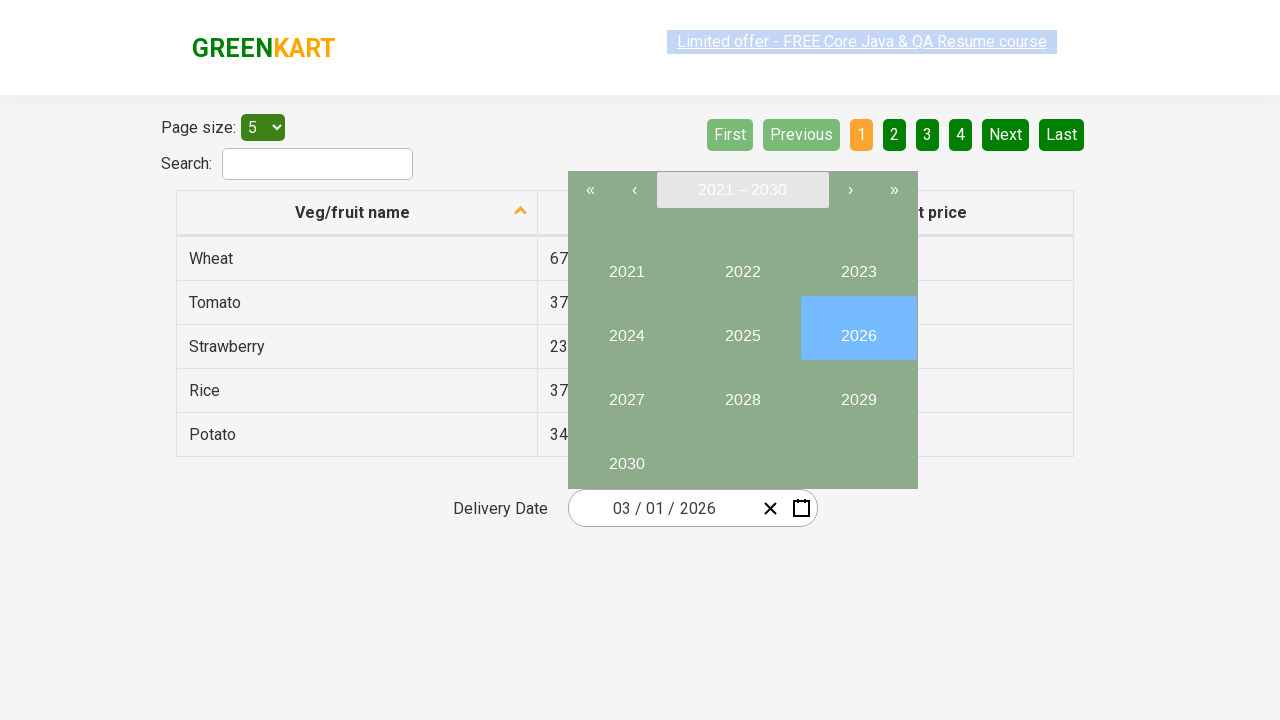

Selected year 2027 from year view at (626, 392) on button:has-text('2027')
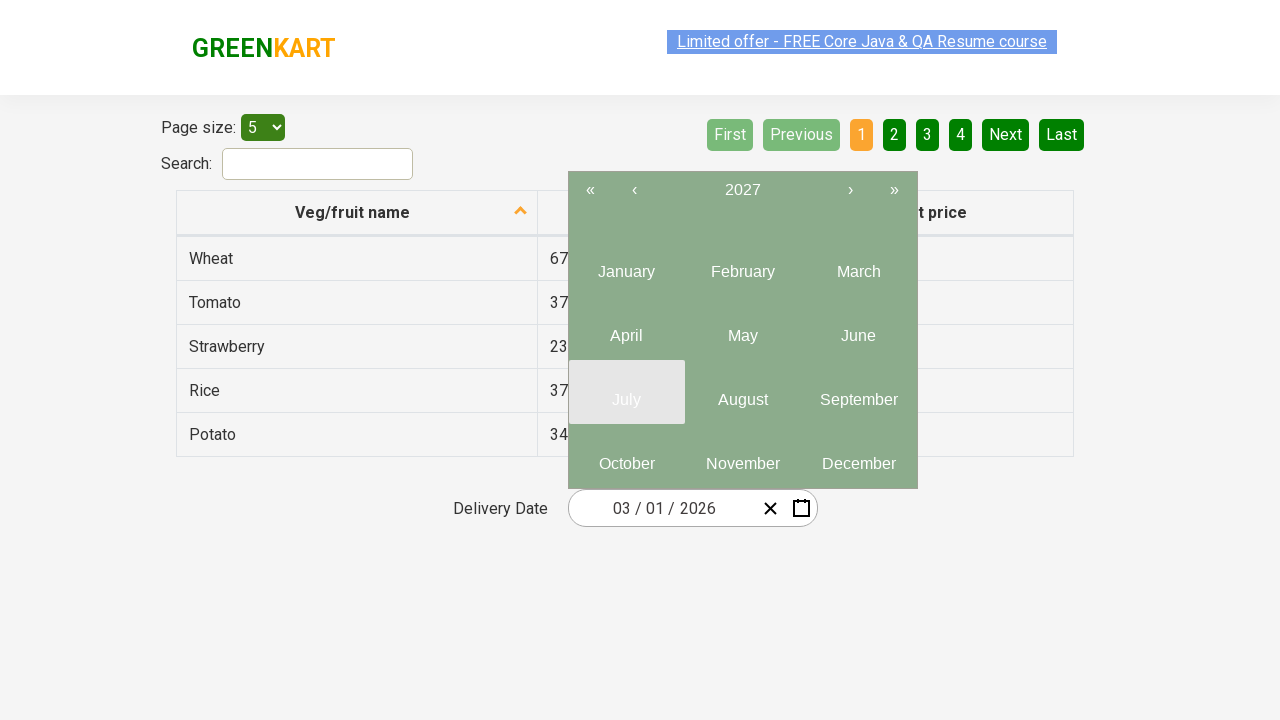

Selected June from month view at (858, 328) on .react-calendar__year-view__months__month >> nth=5
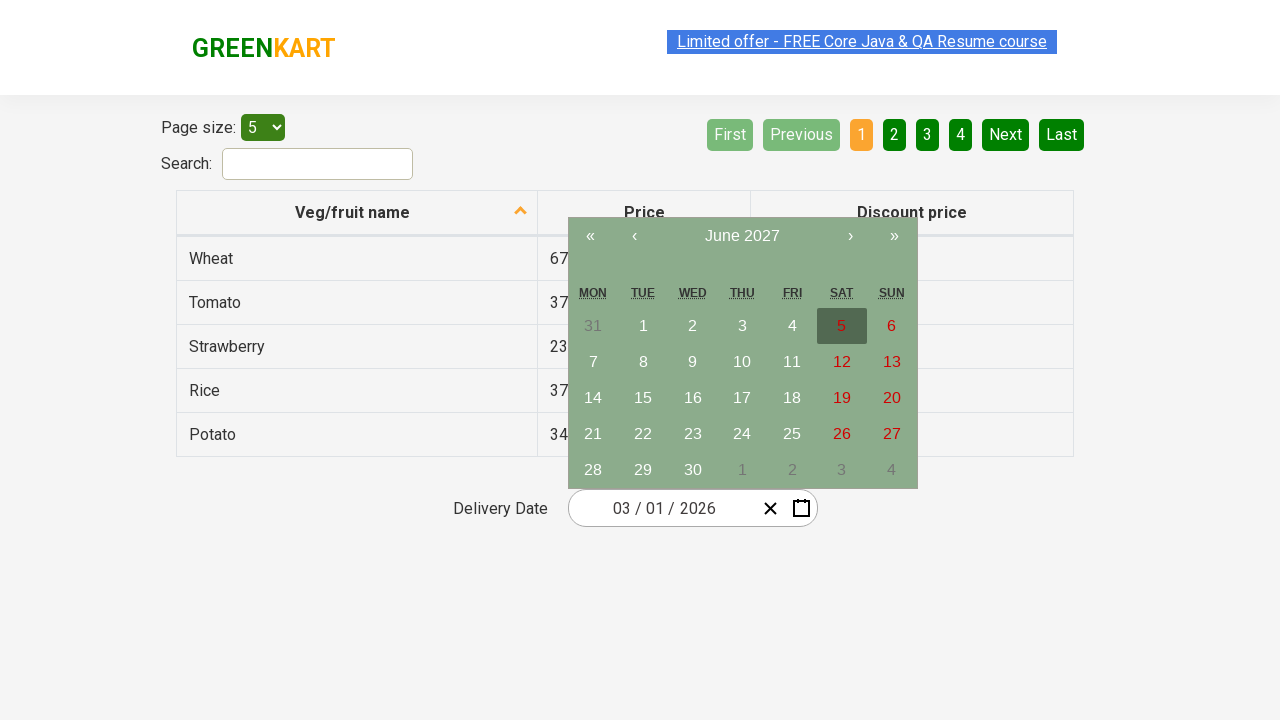

Selected June 15, 2027 from calendar at (643, 398) on abbr:has-text('15')
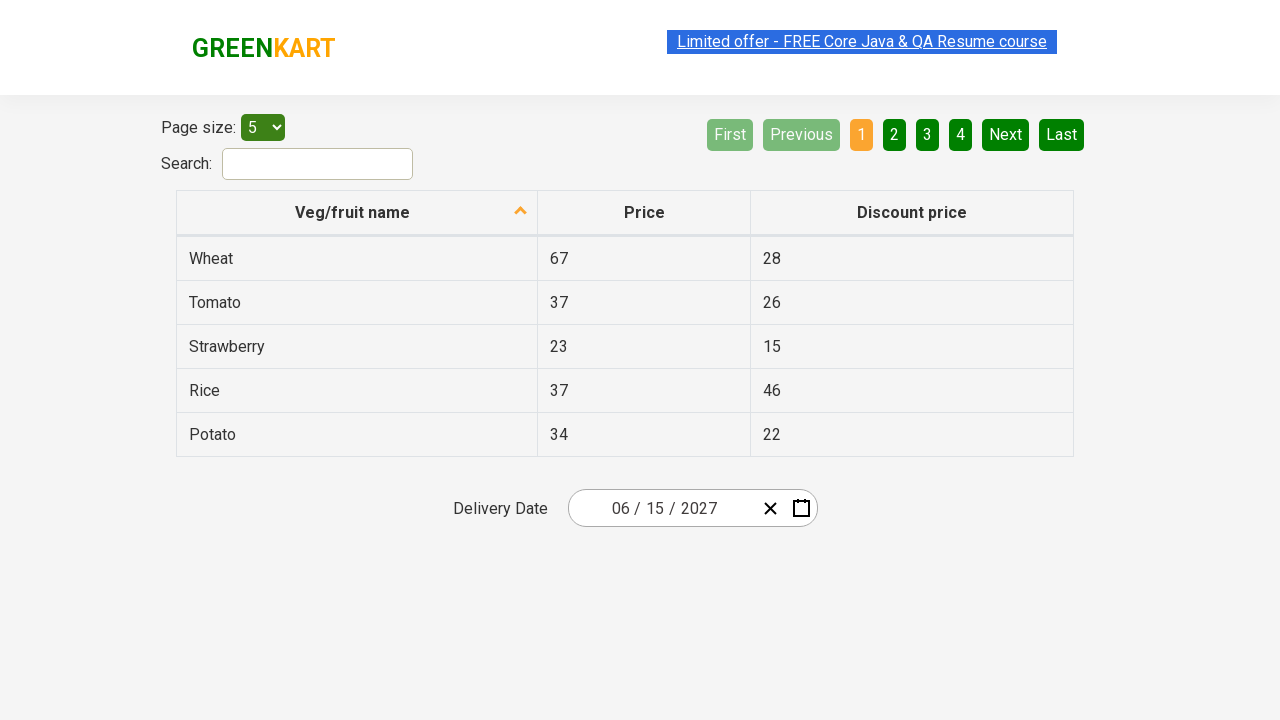

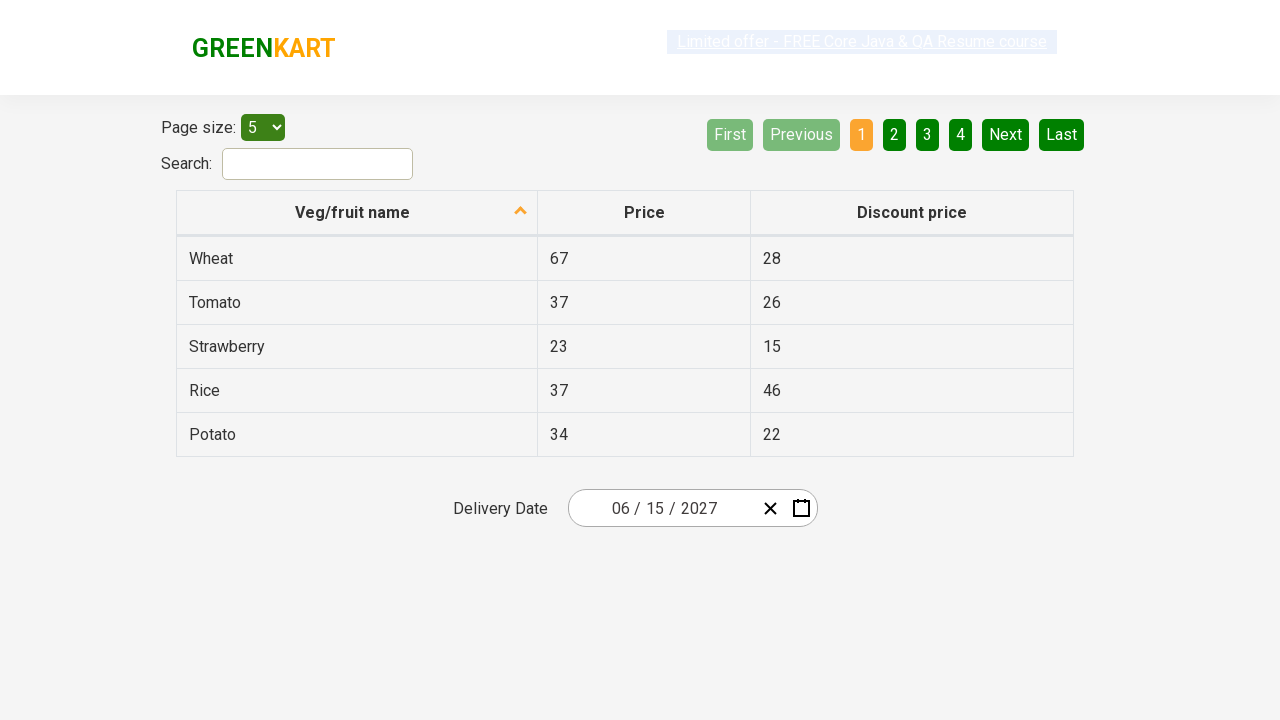